Tests registration form validation by submitting empty data and verifying all required field error messages are displayed

Starting URL: https://alada.vn/tai-khoan/dang-ky.html

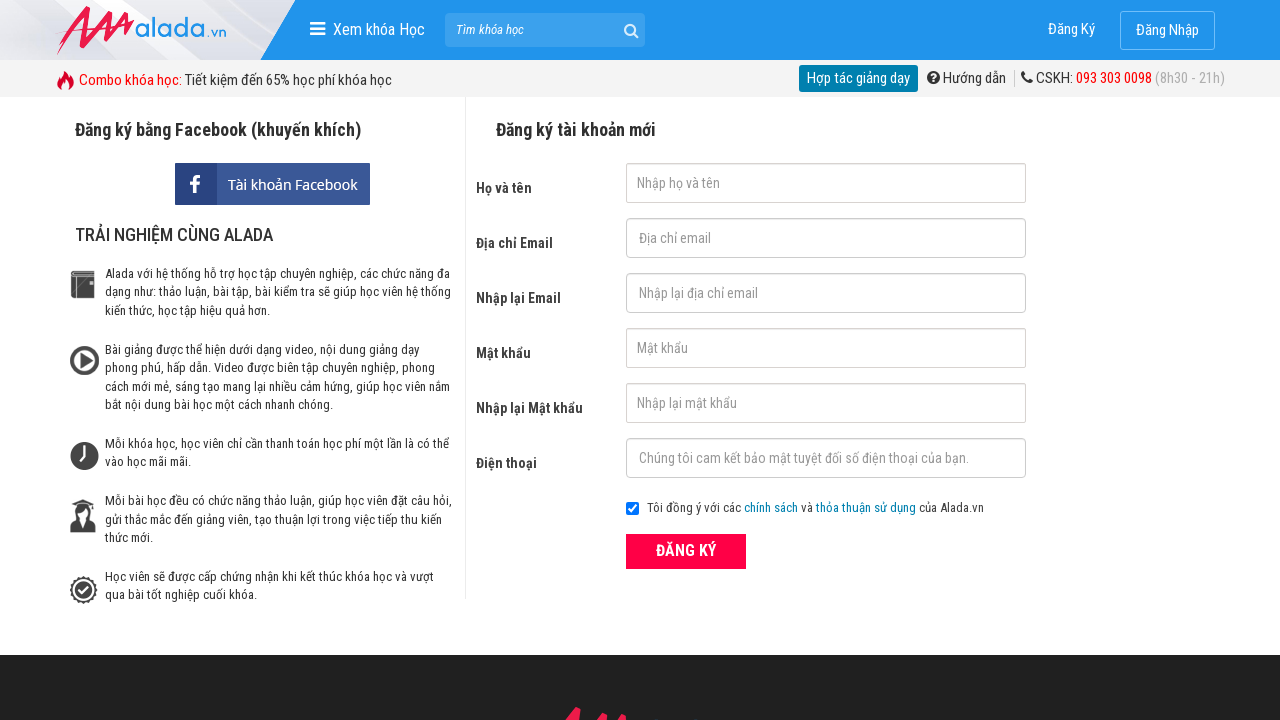

Cleared first name field on #txtFirstname
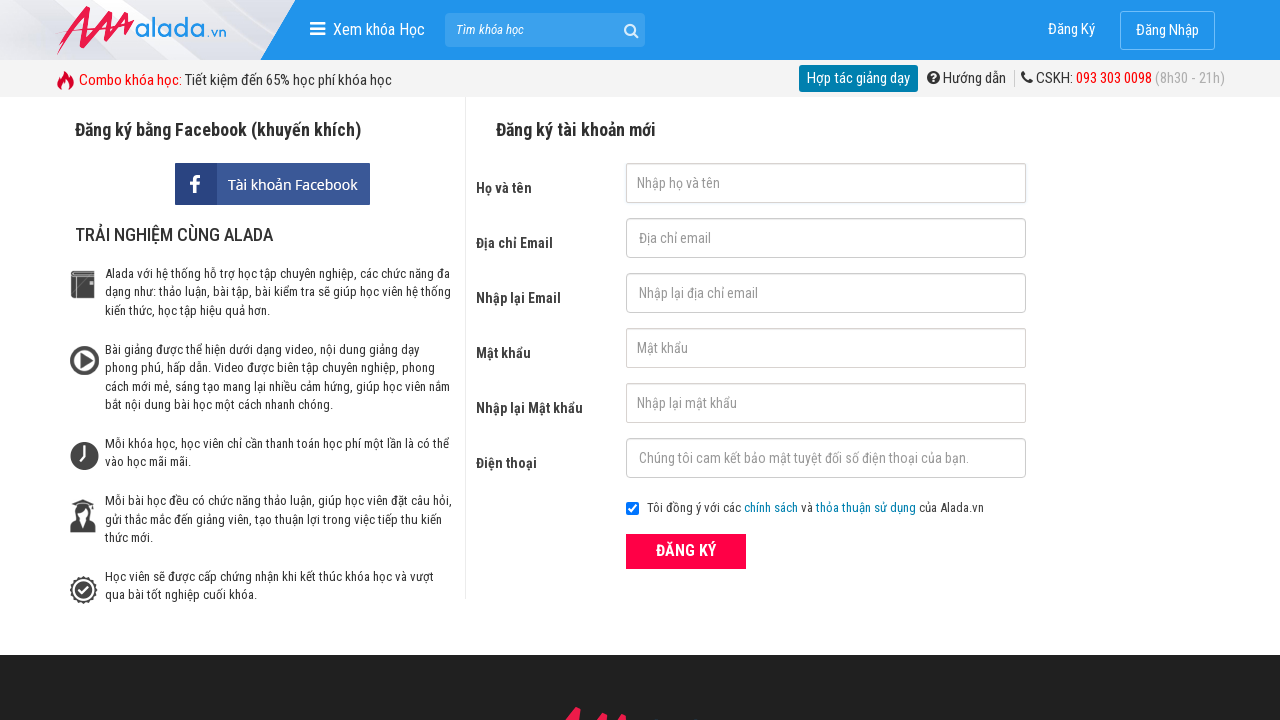

Cleared email field on #txtEmail
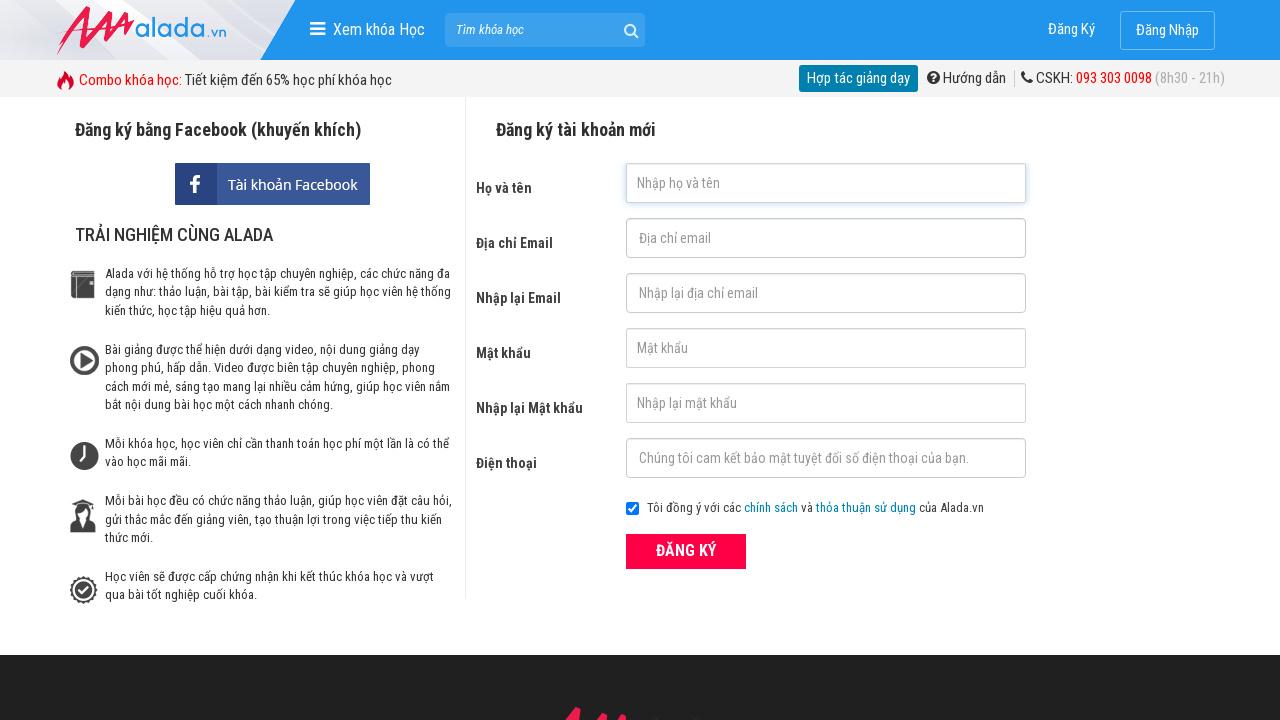

Cleared confirm email field on #txtCEmail
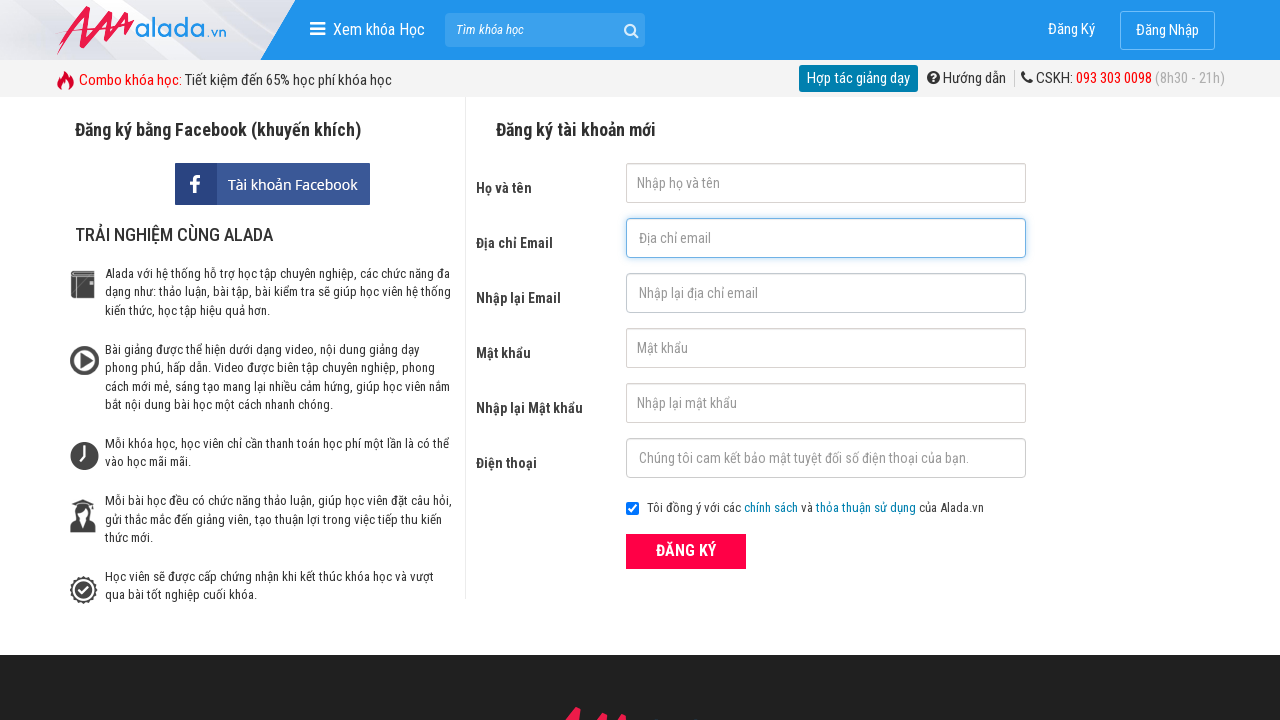

Cleared password field on #txtPassword
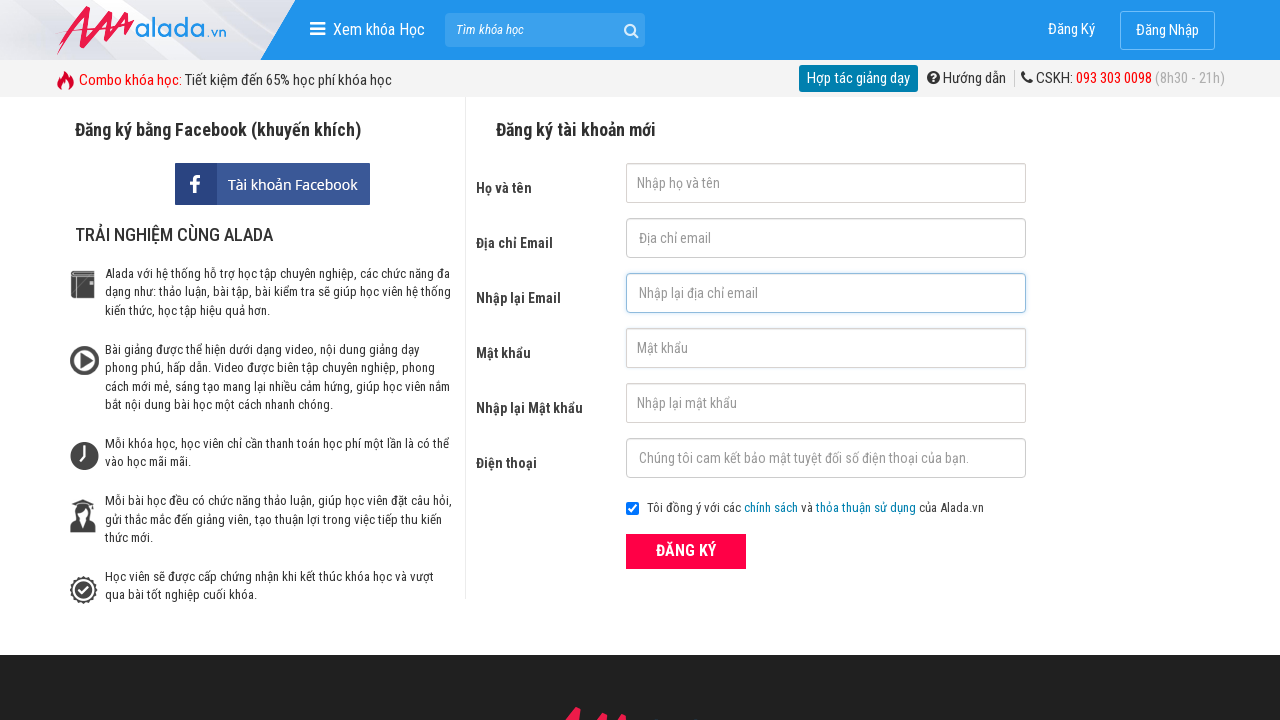

Cleared confirm password field on #txtCPassword
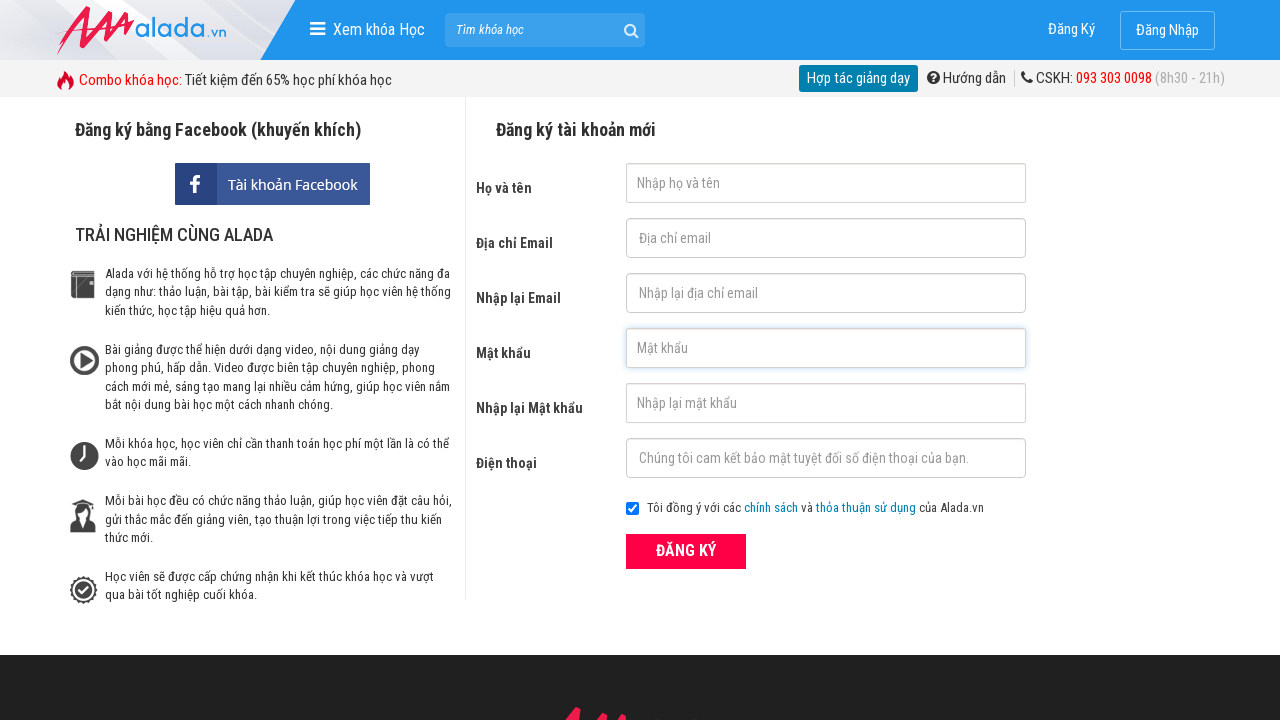

Cleared phone field on #txtPhone
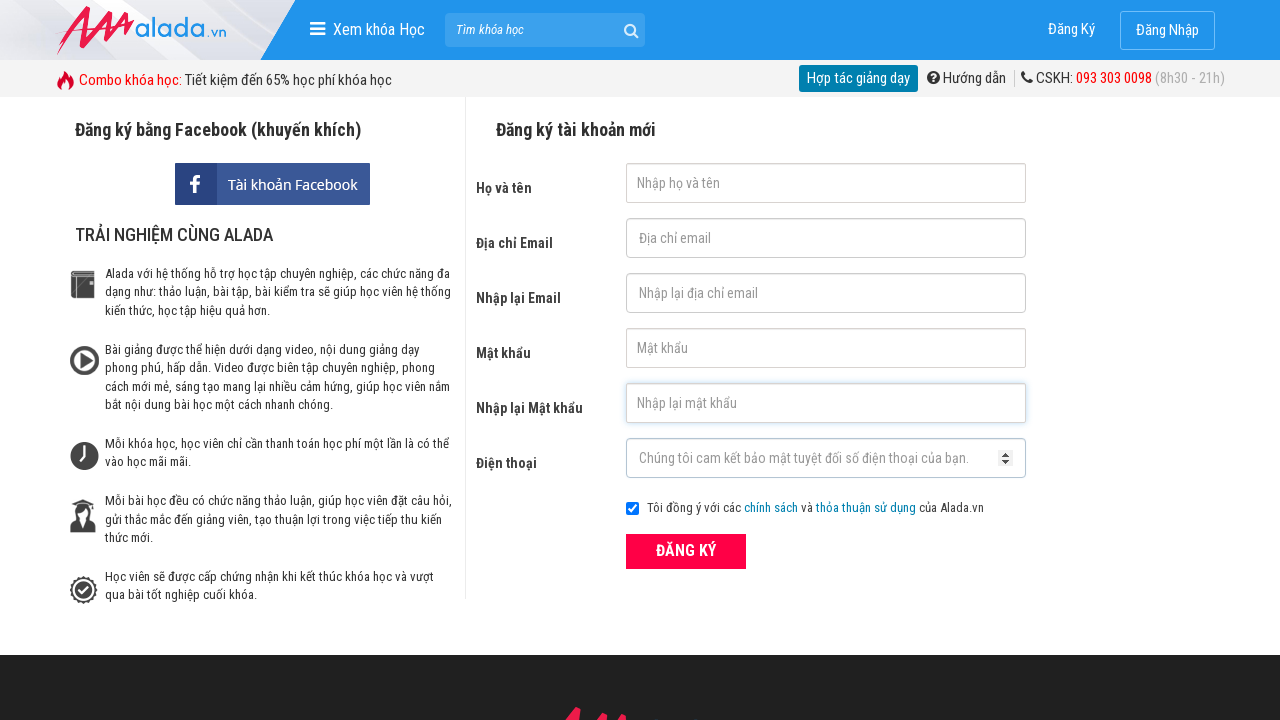

Clicked ĐĂNG KÝ (register) button with empty form data at (686, 551) on xpath=//div/button[@type='submit' and text() = 'ĐĂNG KÝ']
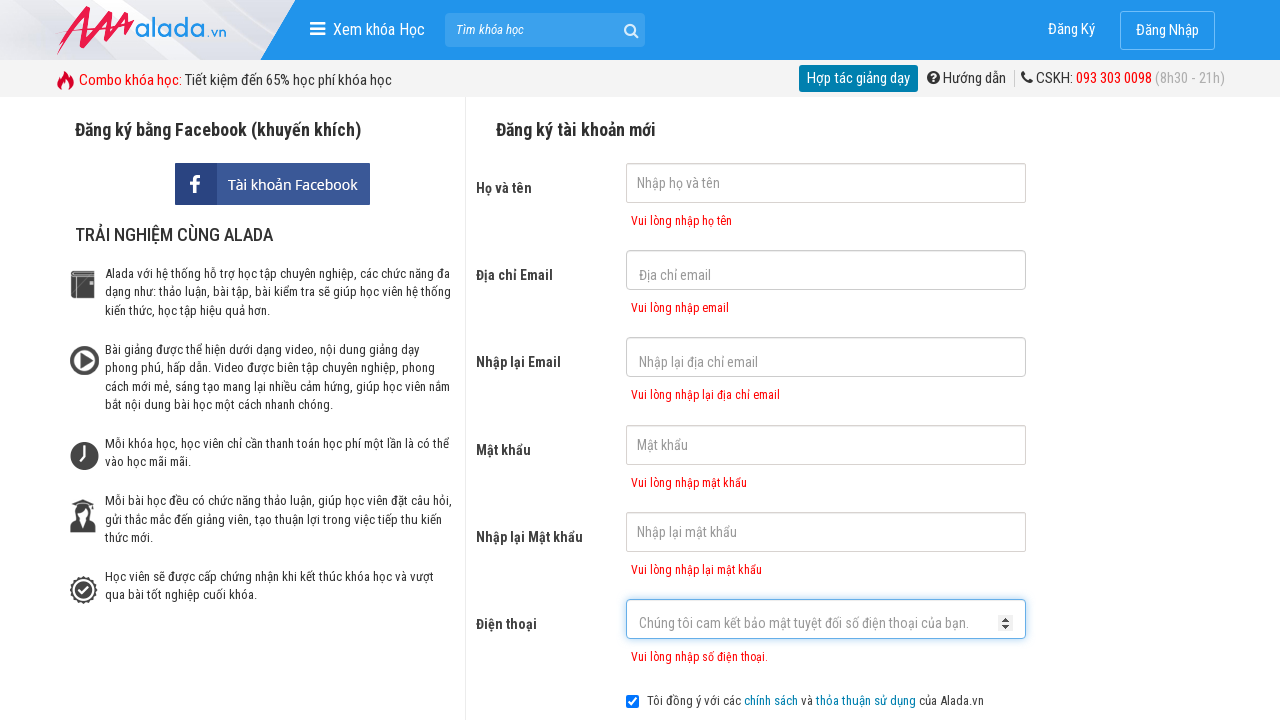

First name error message appeared
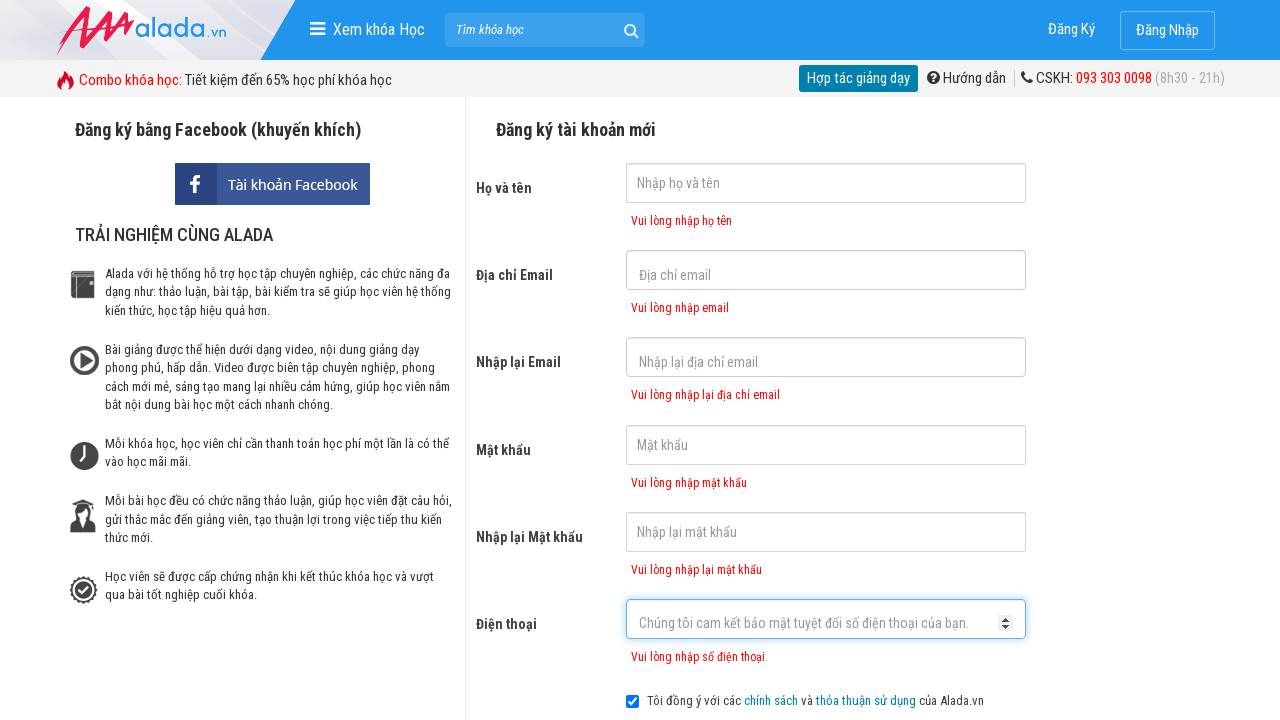

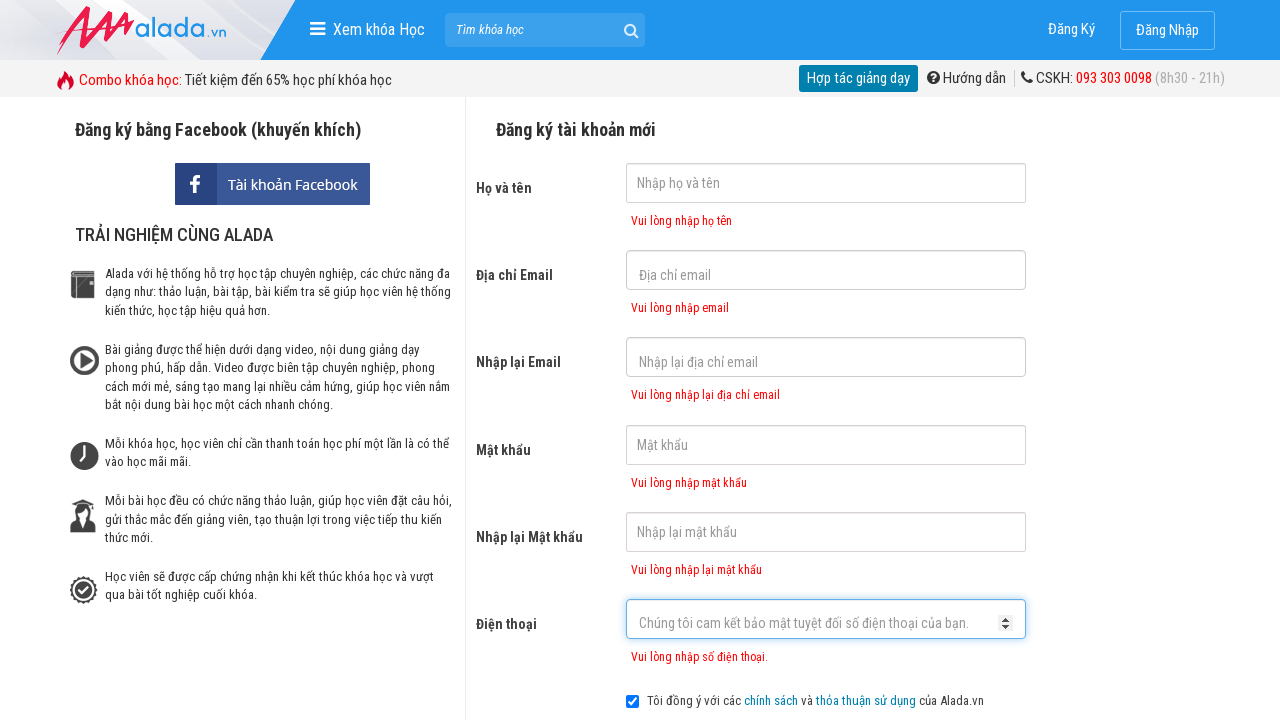